Tests radio button selection by clicking directly on the male radio button element and verifying selection states

Starting URL: https://testotomasyonu.com/form

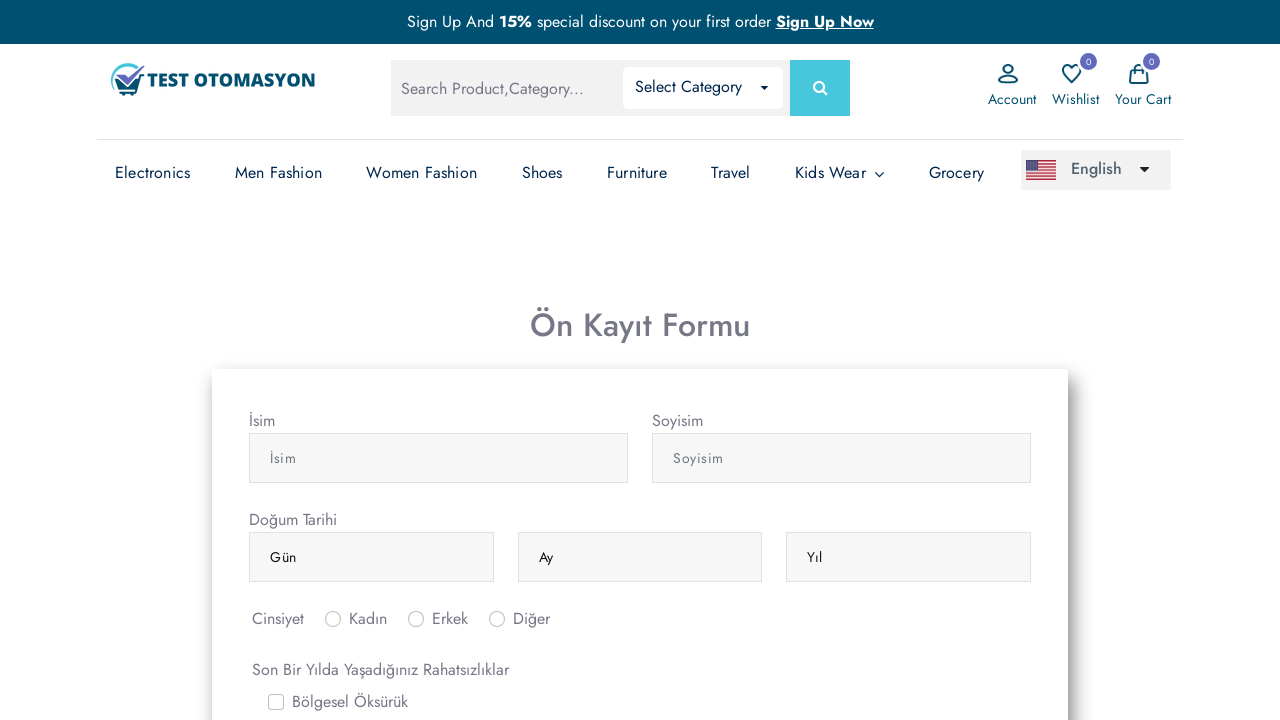

Clicked on male radio button element (#inlineRadio2) at (416, 619) on #inlineRadio2
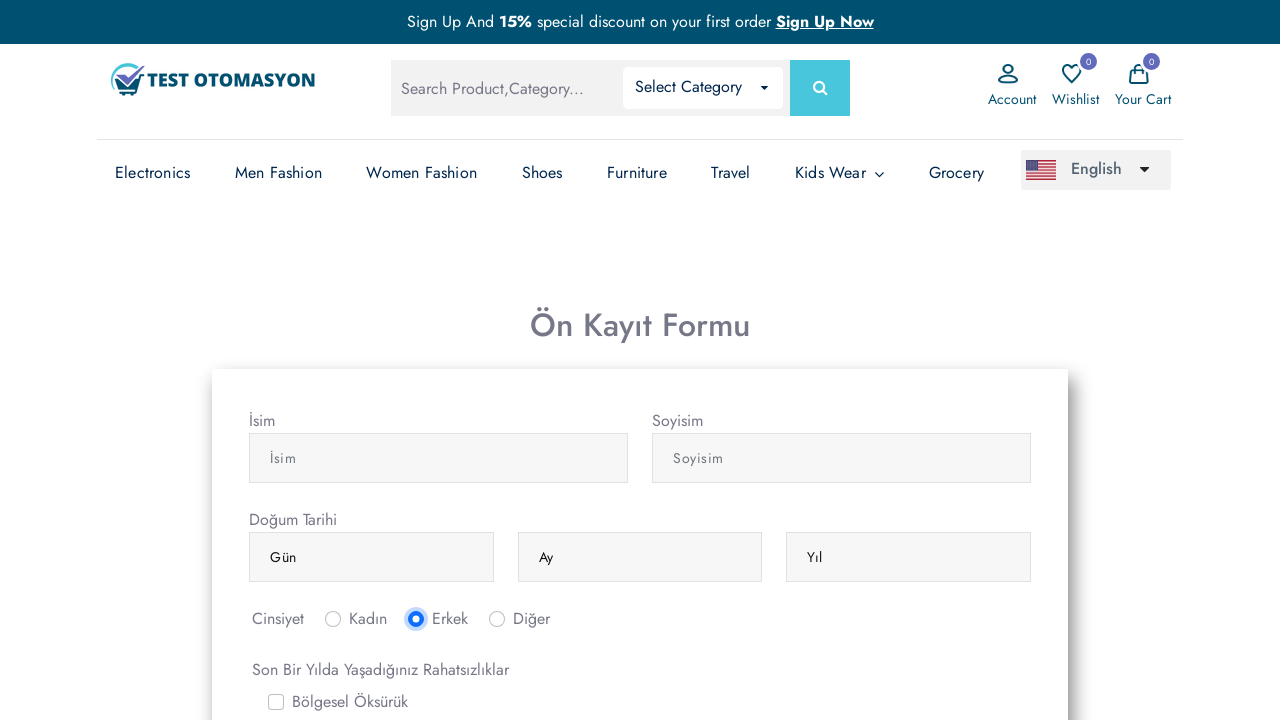

Located male radio button element
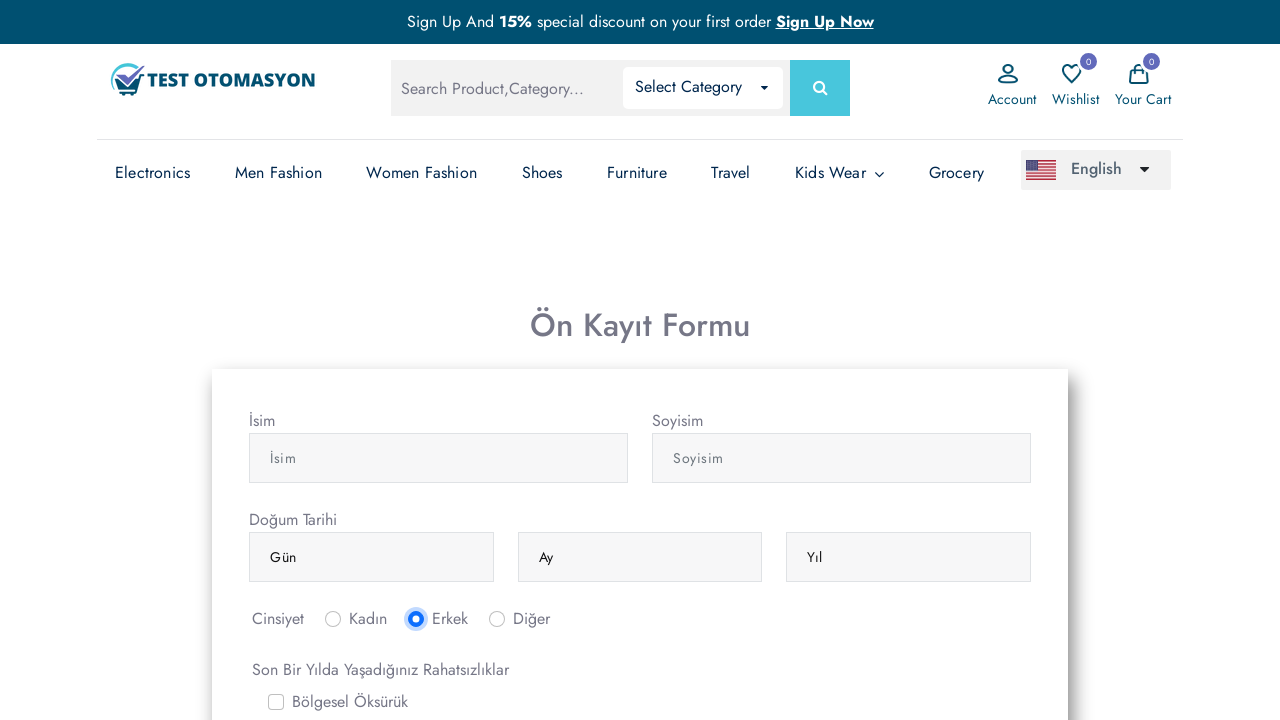

Located female radio button element
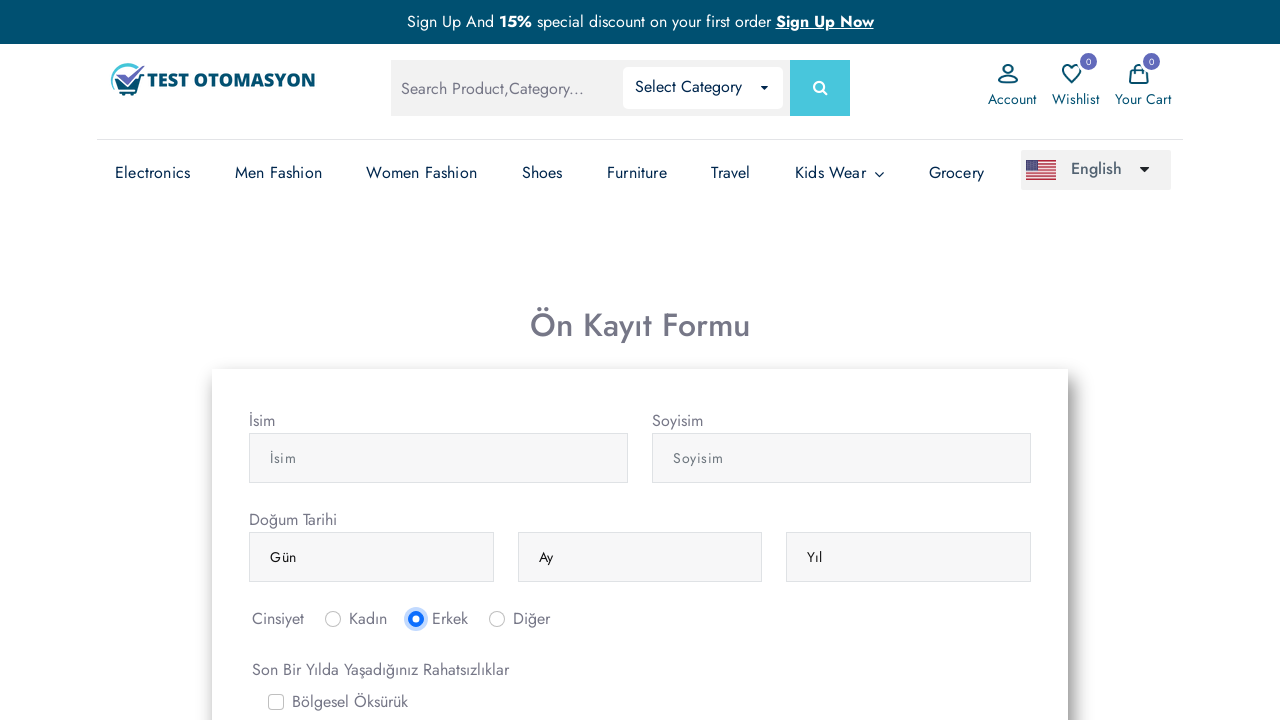

Located other radio button element
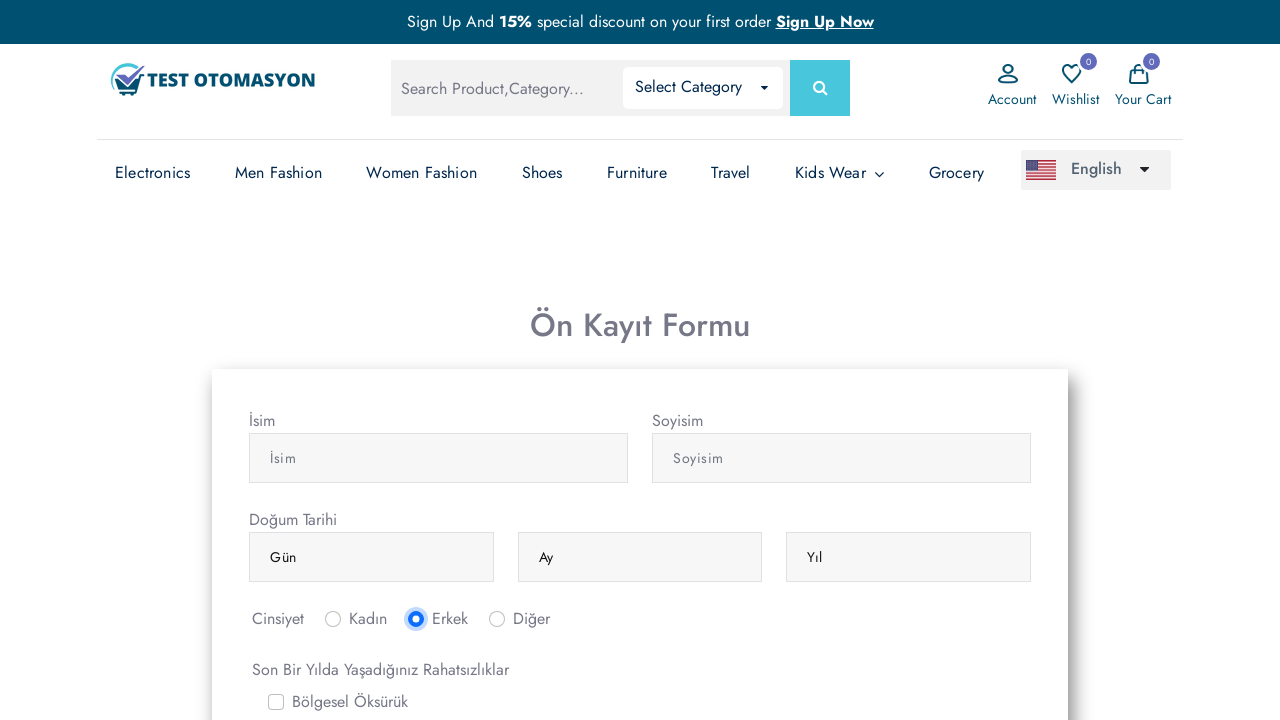

Verified that male radio button is checked
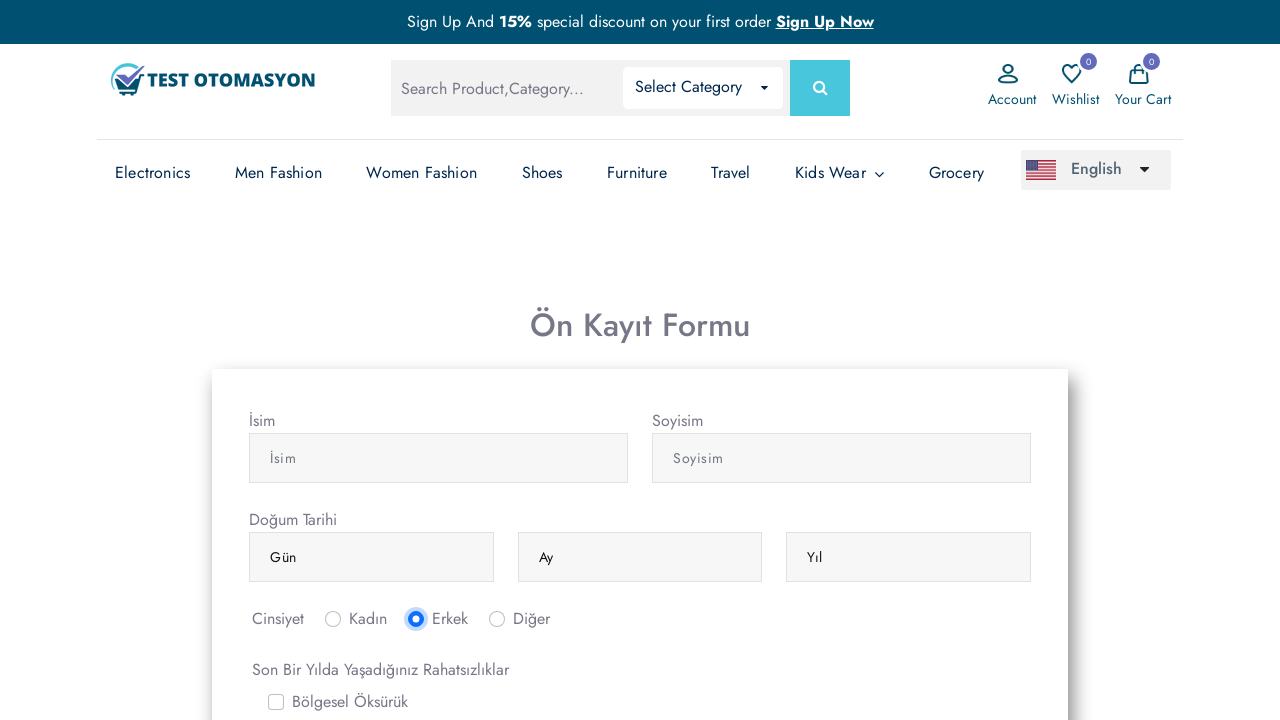

Verified that female radio button is not checked
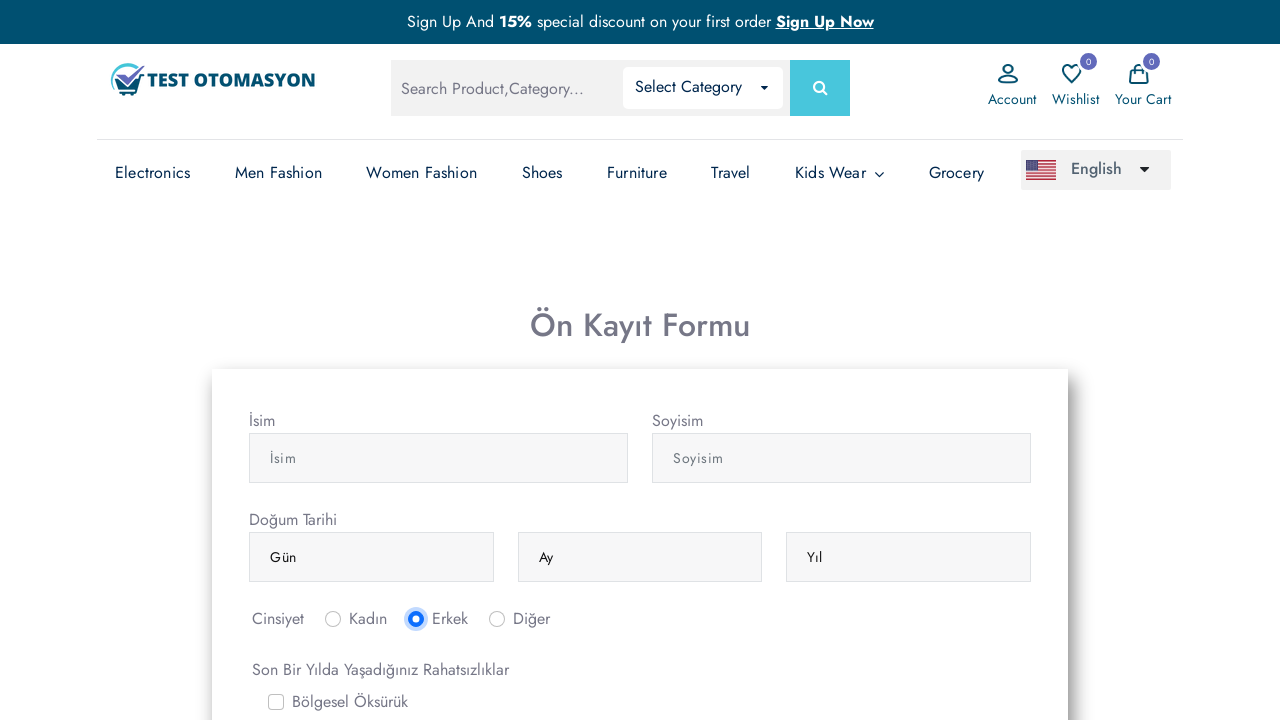

Verified that other radio button is not checked
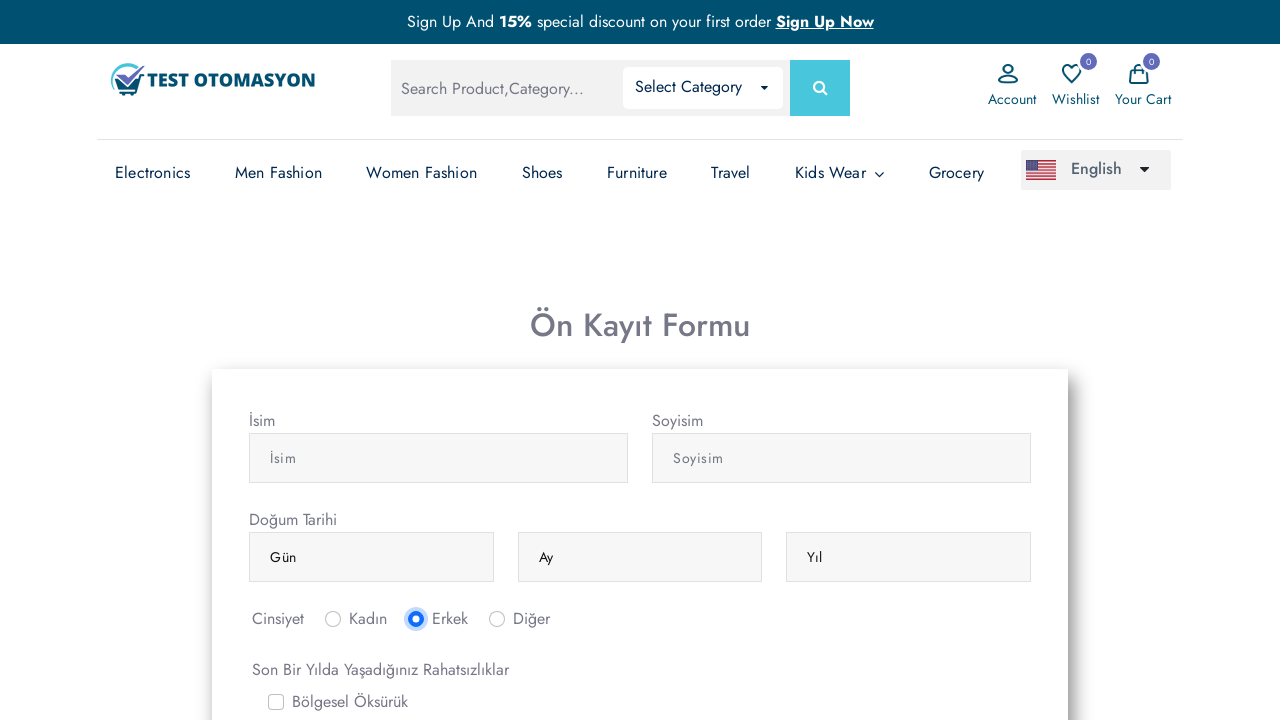

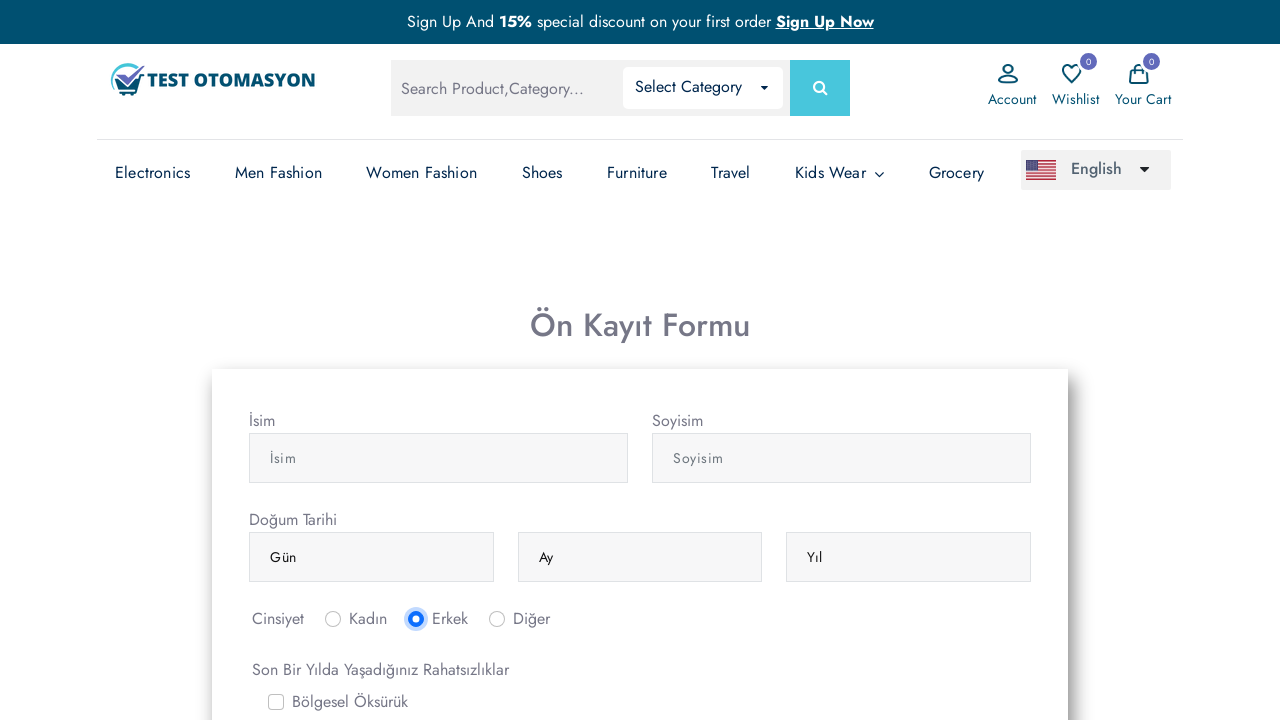